Tests clicking a button and verifies that its background color changes after being clicked

Starting URL: https://artoftesting.com/samplesiteforselenium

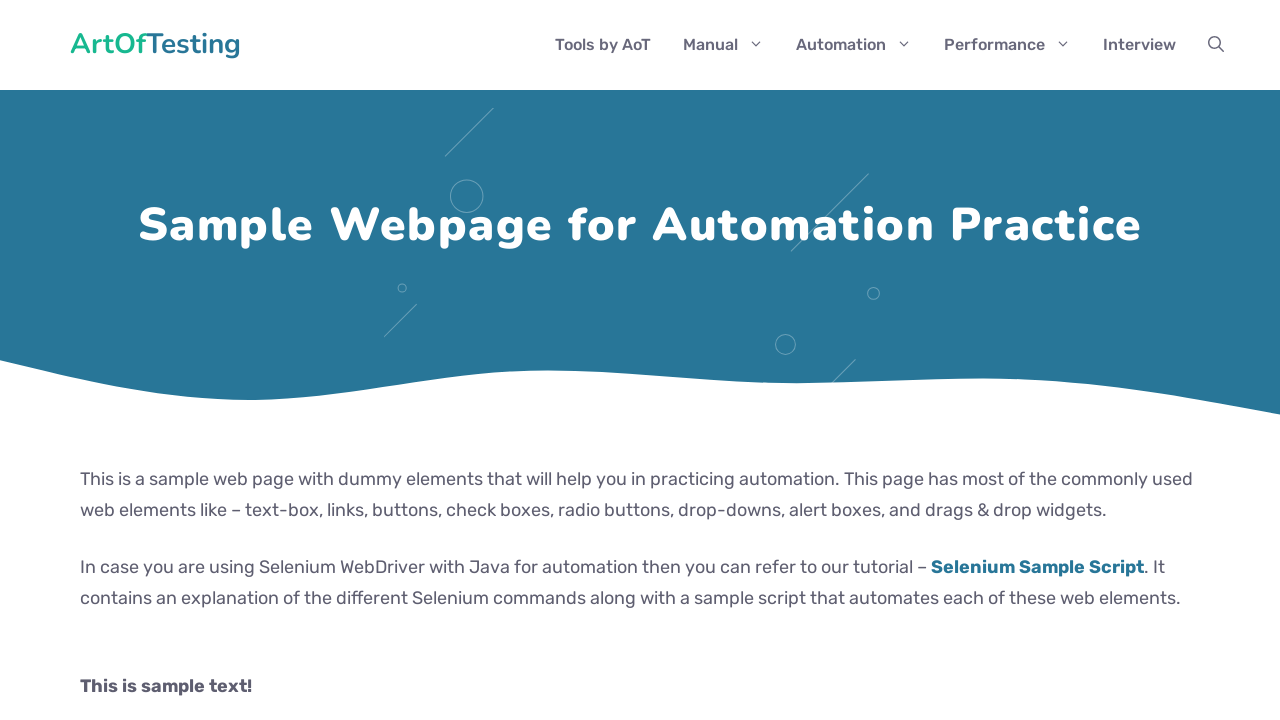

Waited for button with id 'idOfButton' to be present
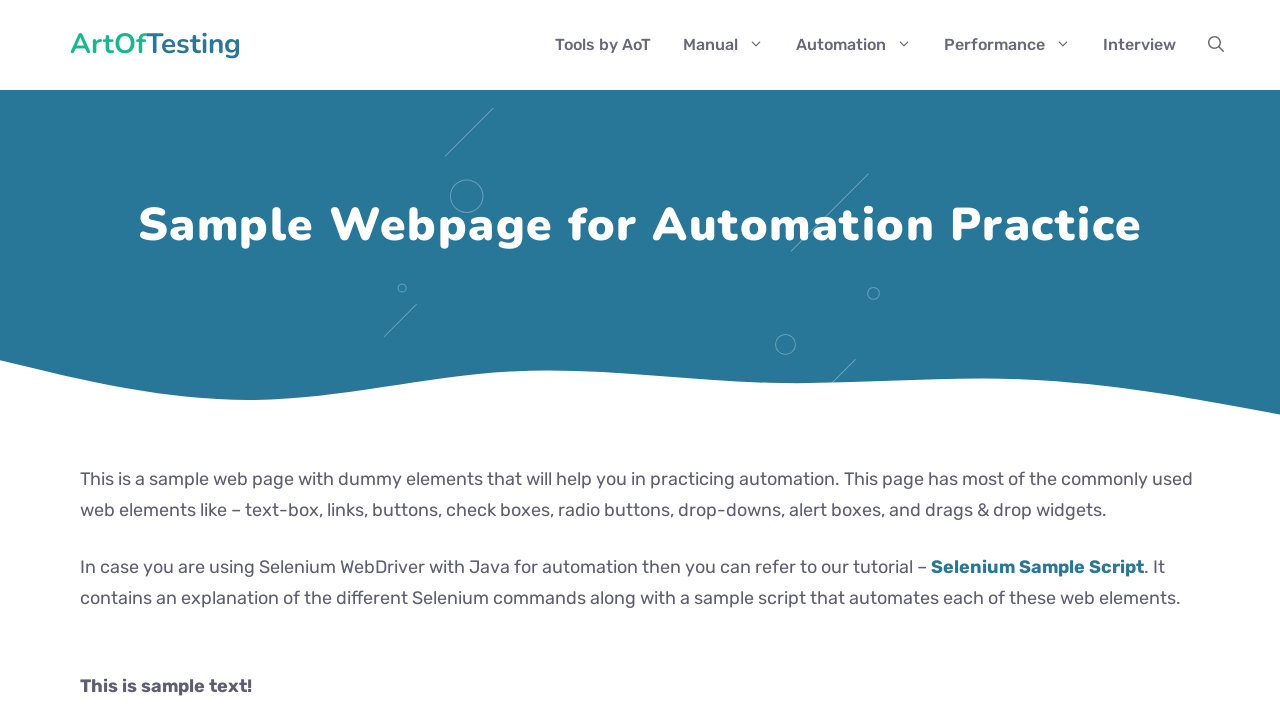

Clicked the button at (202, 360) on #idOfButton
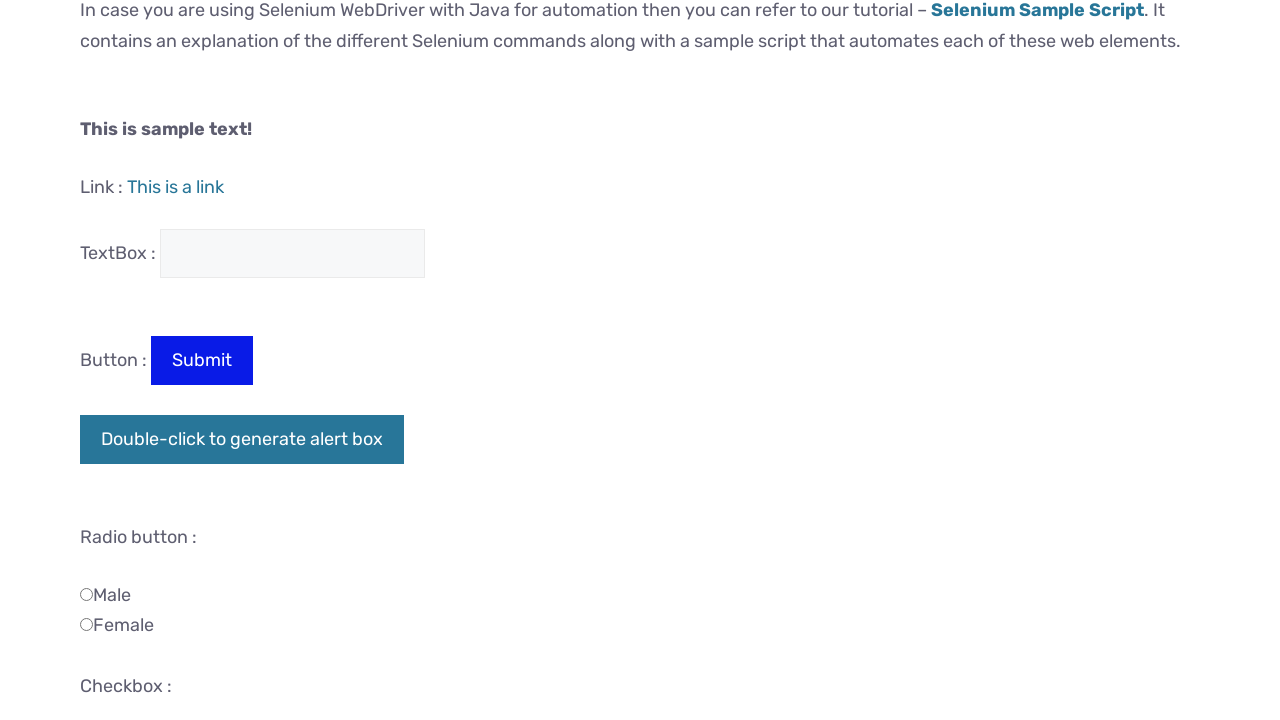

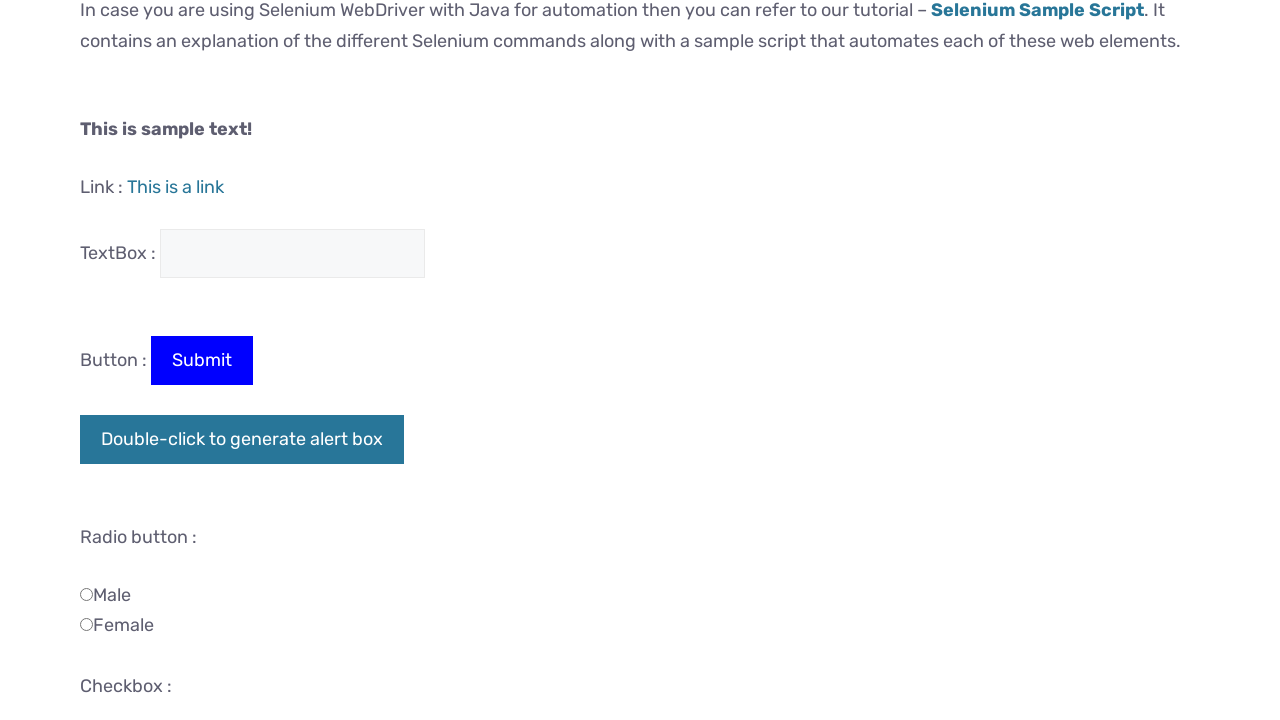